Tests search functionality on Sport Marafon website by clicking the search icon, entering a search query, and submitting the search.

Starting URL: https://sport-marafon.ru/

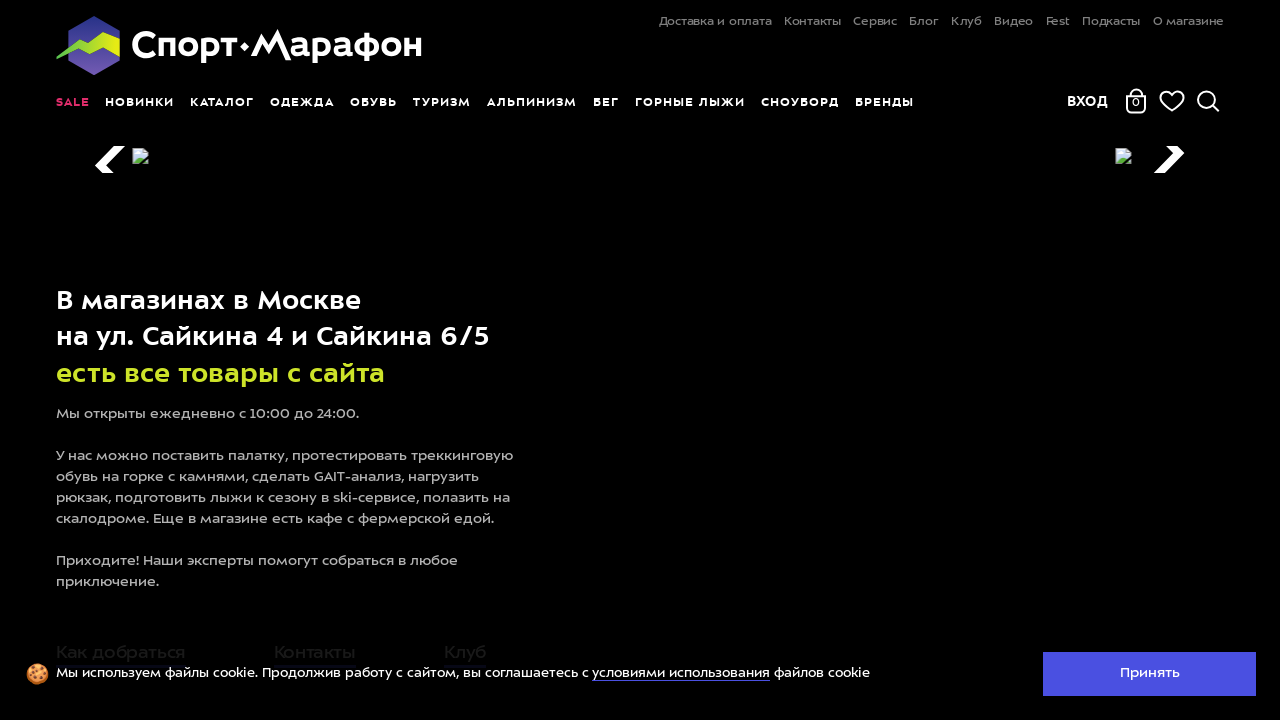

Clicked search icon to open search input at (1208, 101) on #head-search-btn
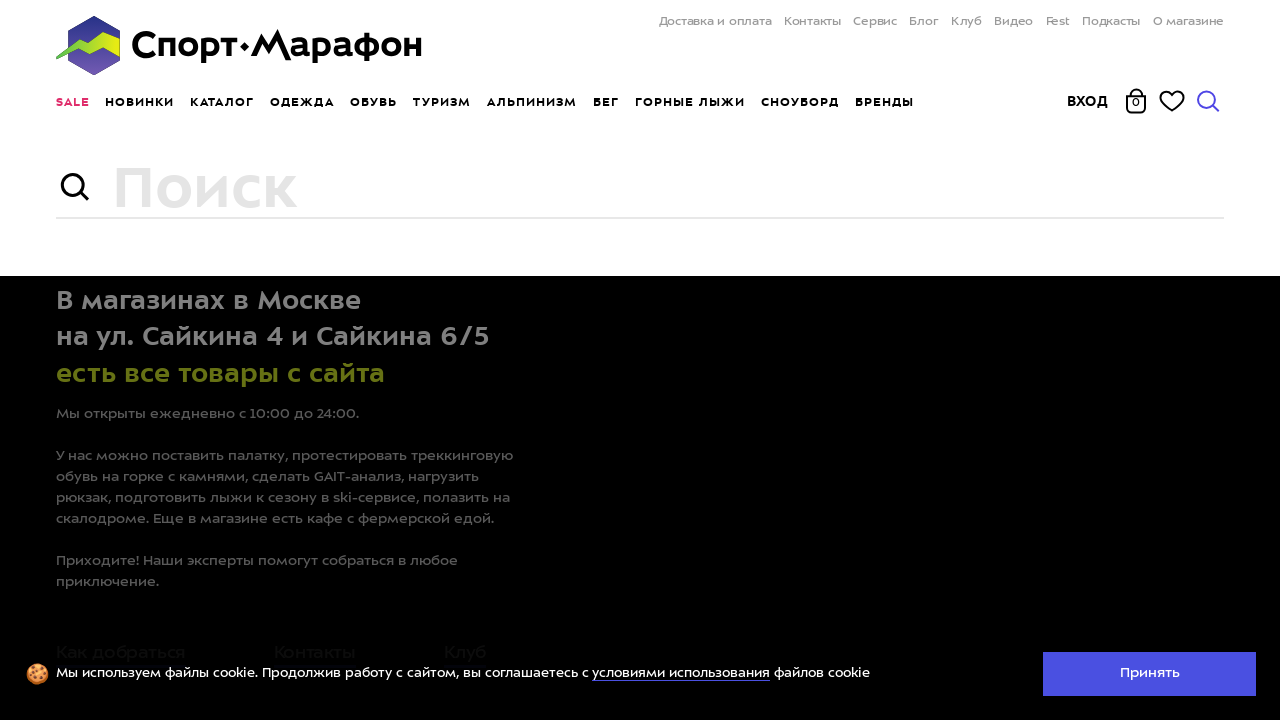

Filled search input with query 'кроссовки для бега' on #head-search-input
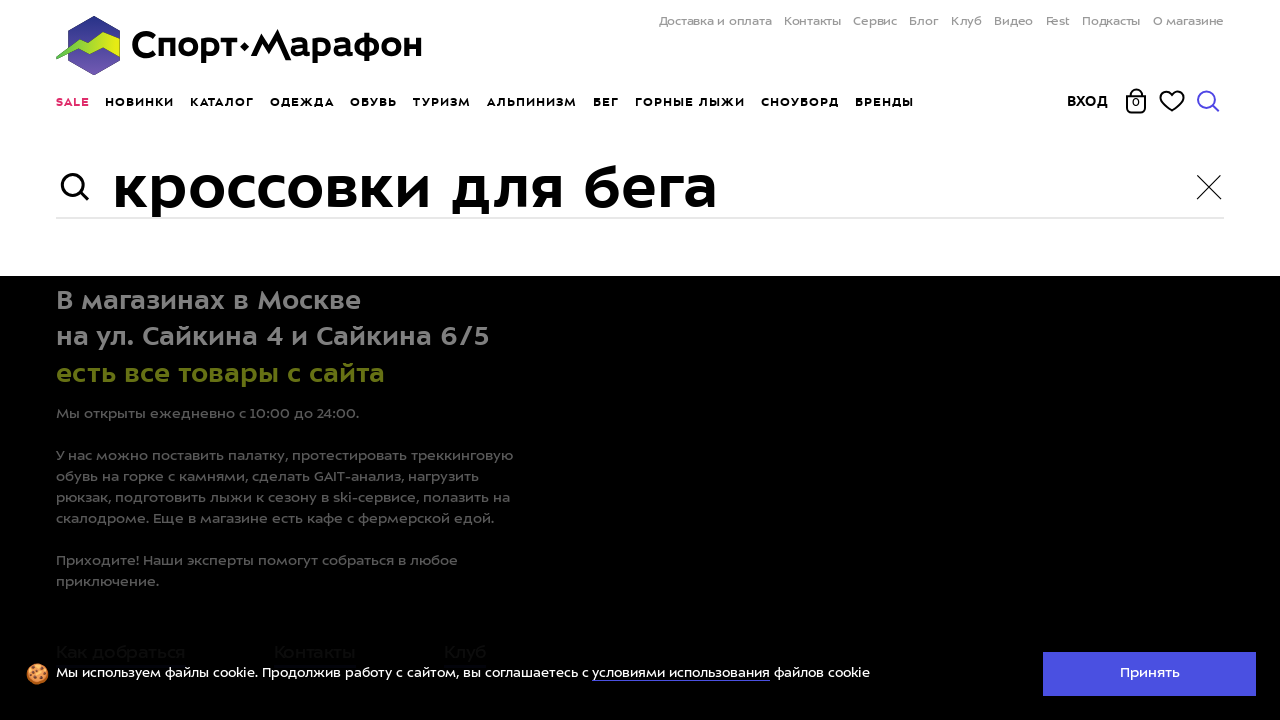

Pressed Enter to submit search query on #head-search-input
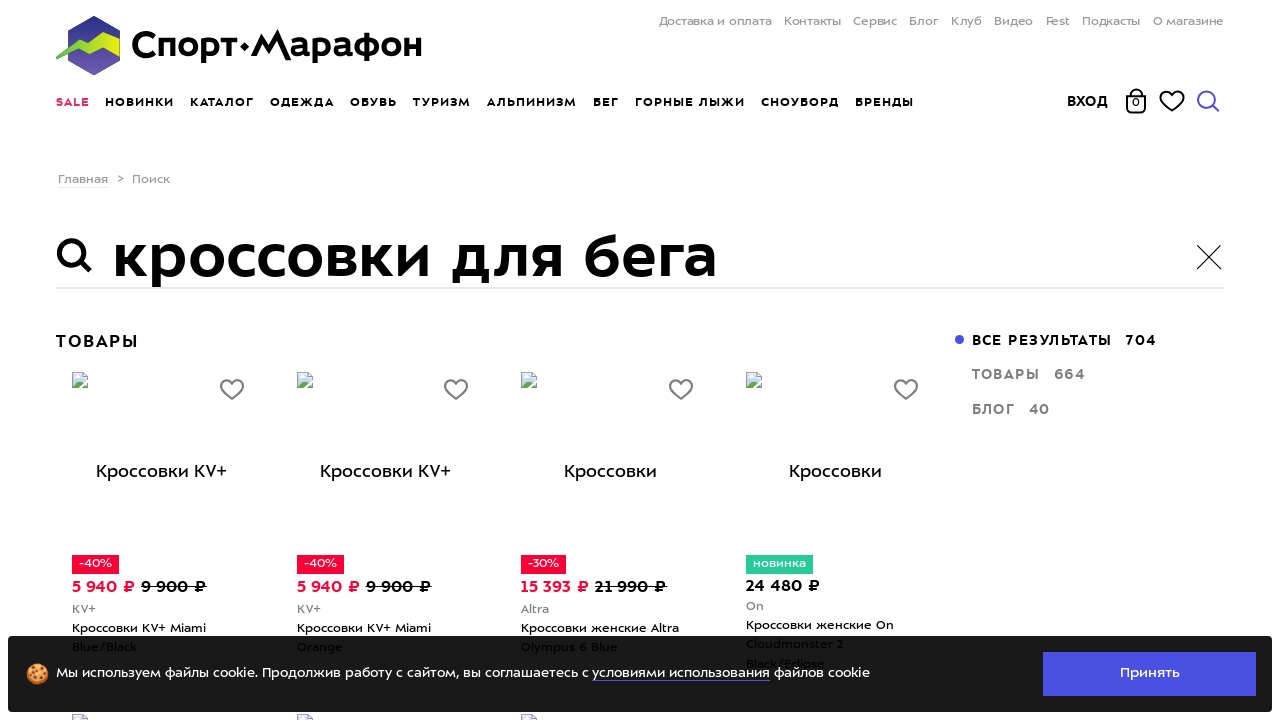

Search results page loaded (networkidle state reached)
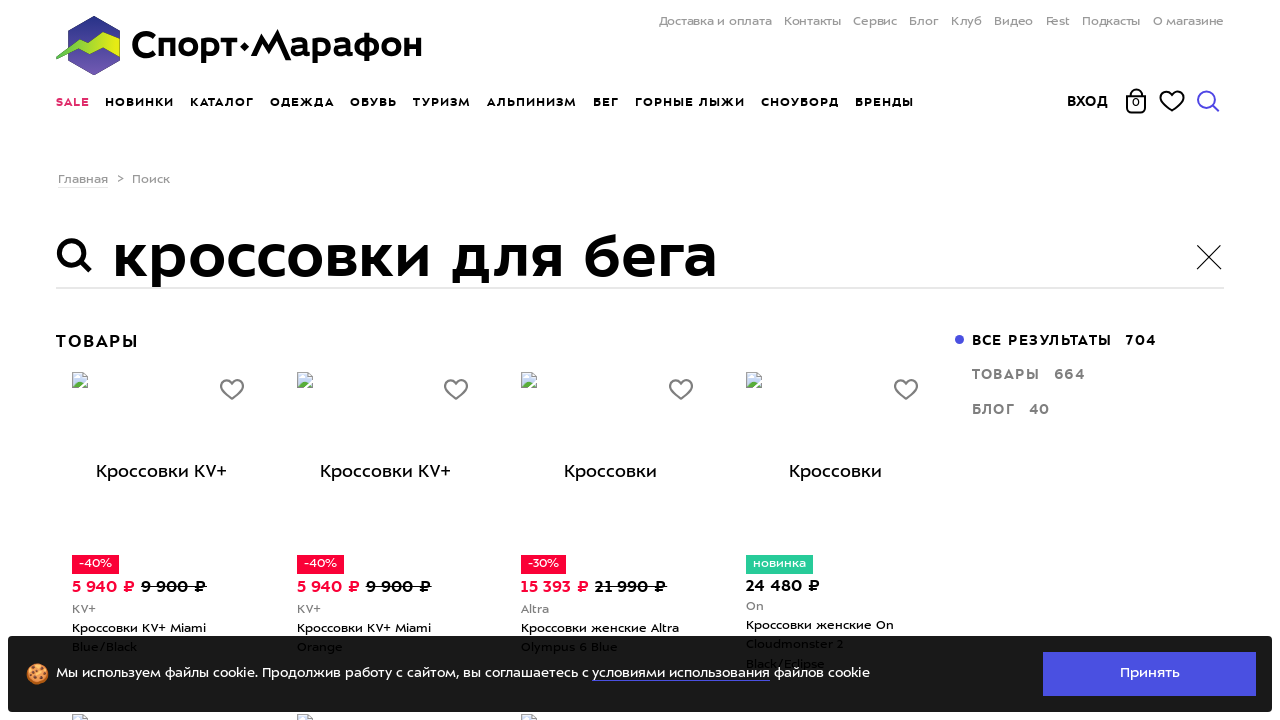

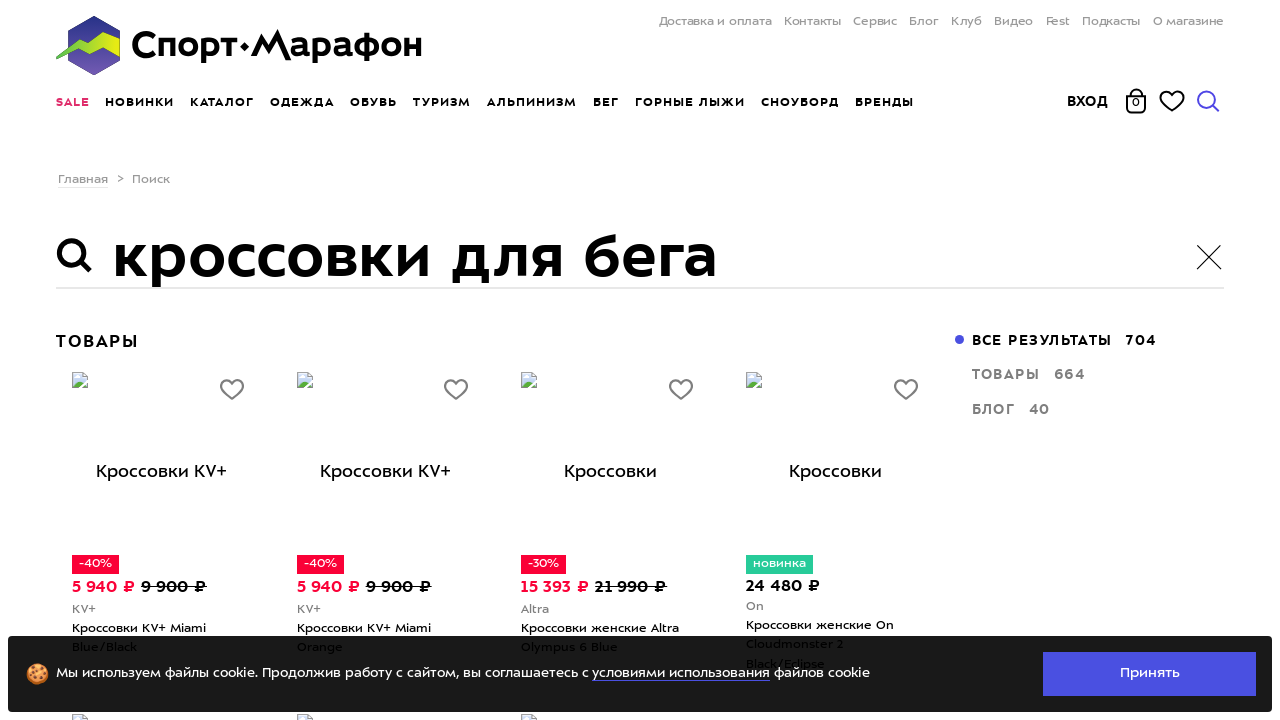